Tests API response mocking by intercepting a books API call with mock data and verifying the page loads with the mocked response by taking a screenshot.

Starting URL: https://danube-web.shop/

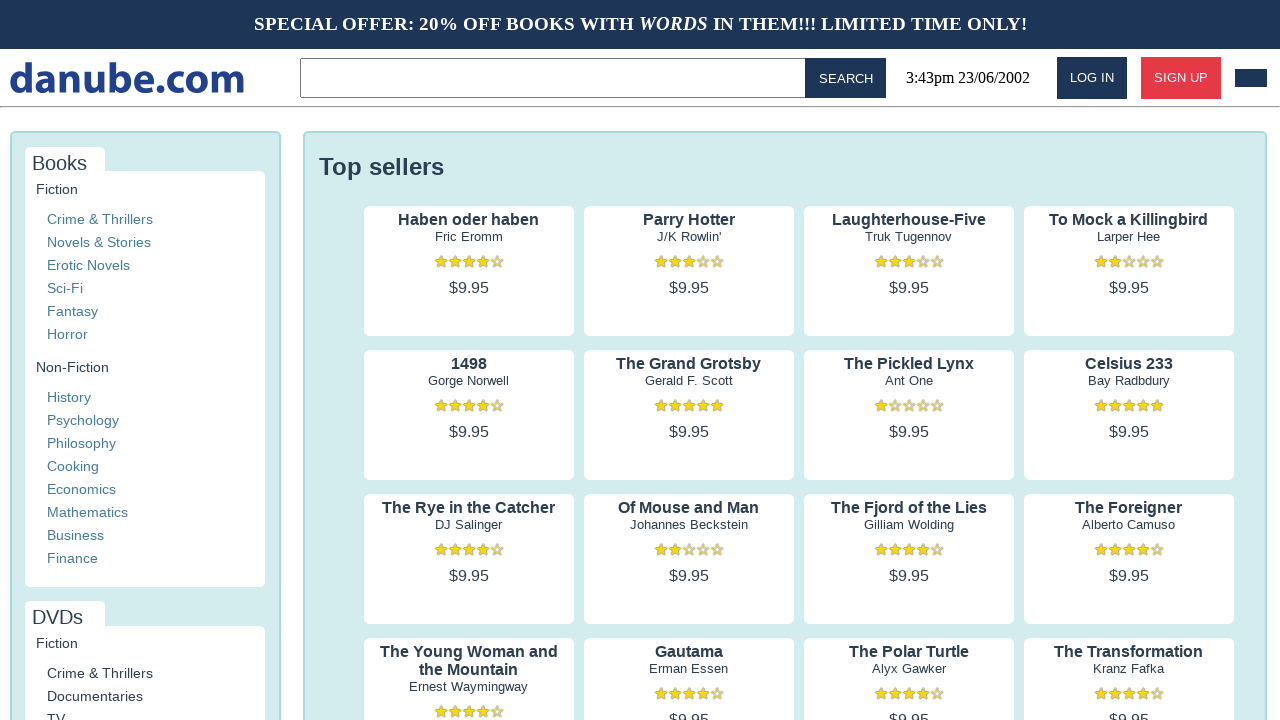

Set up route interception to mock books API response
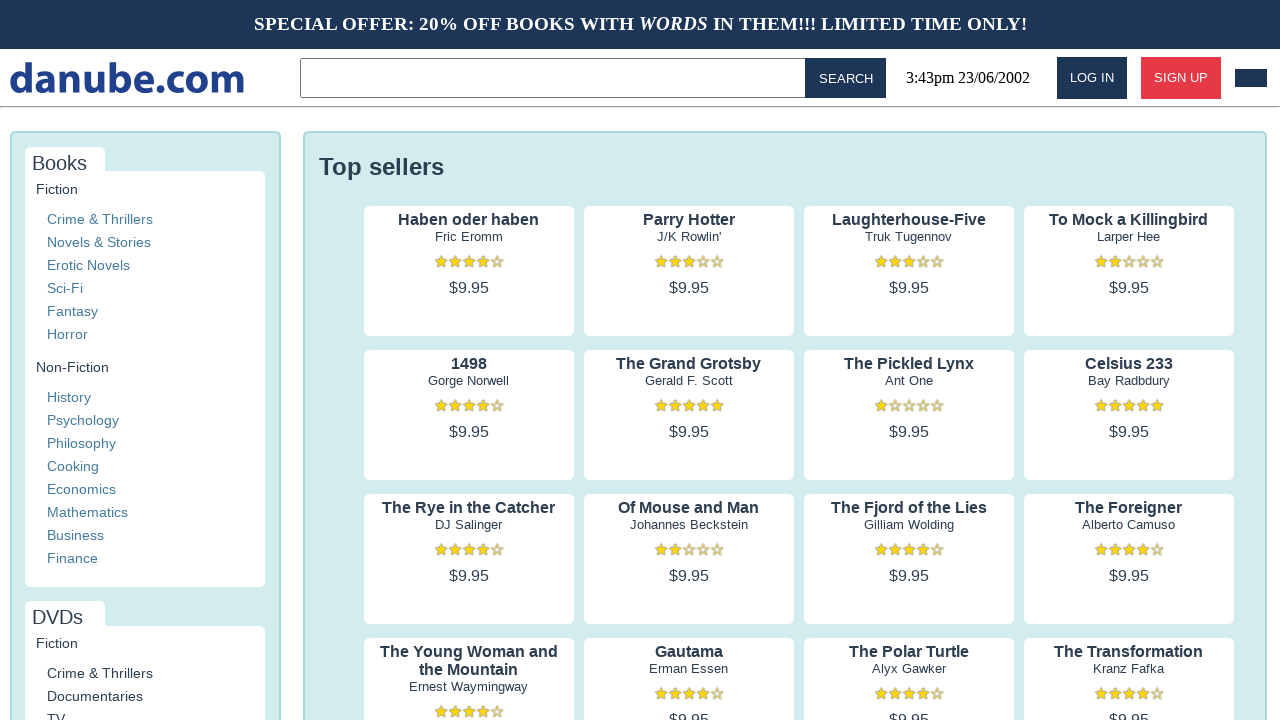

Reloaded page to trigger mocked API call
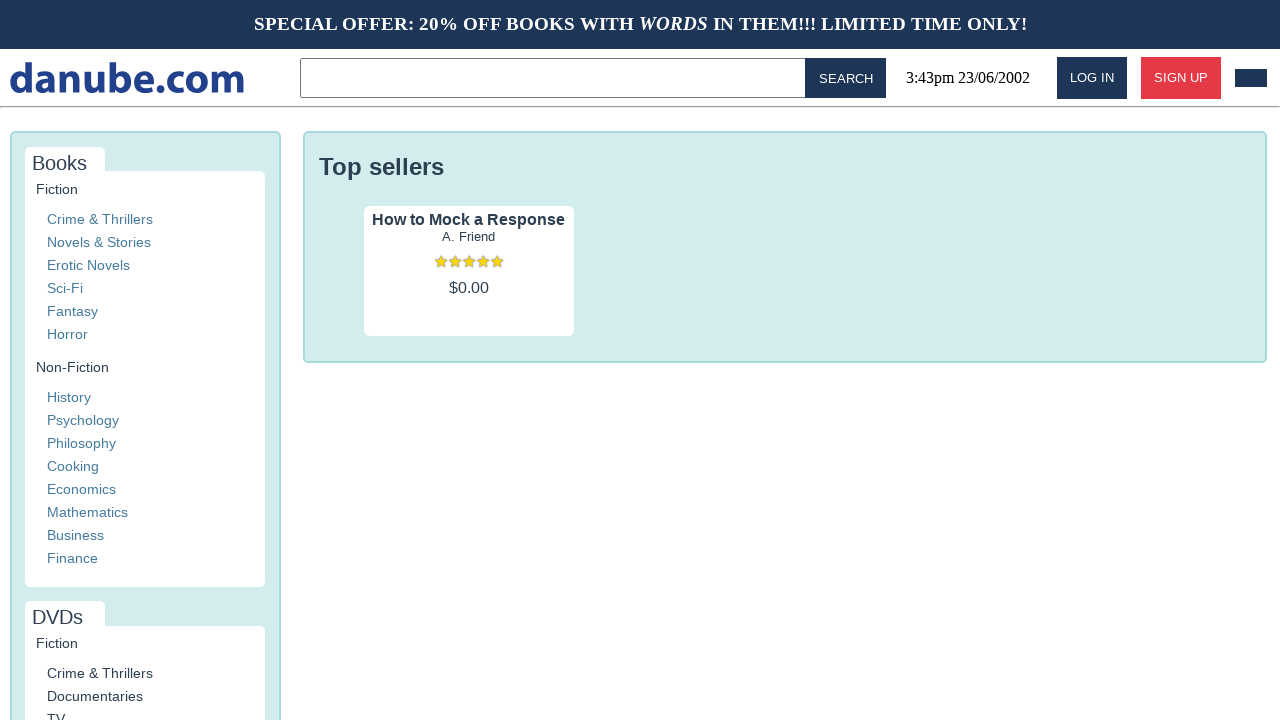

Page loaded with mocked books API response
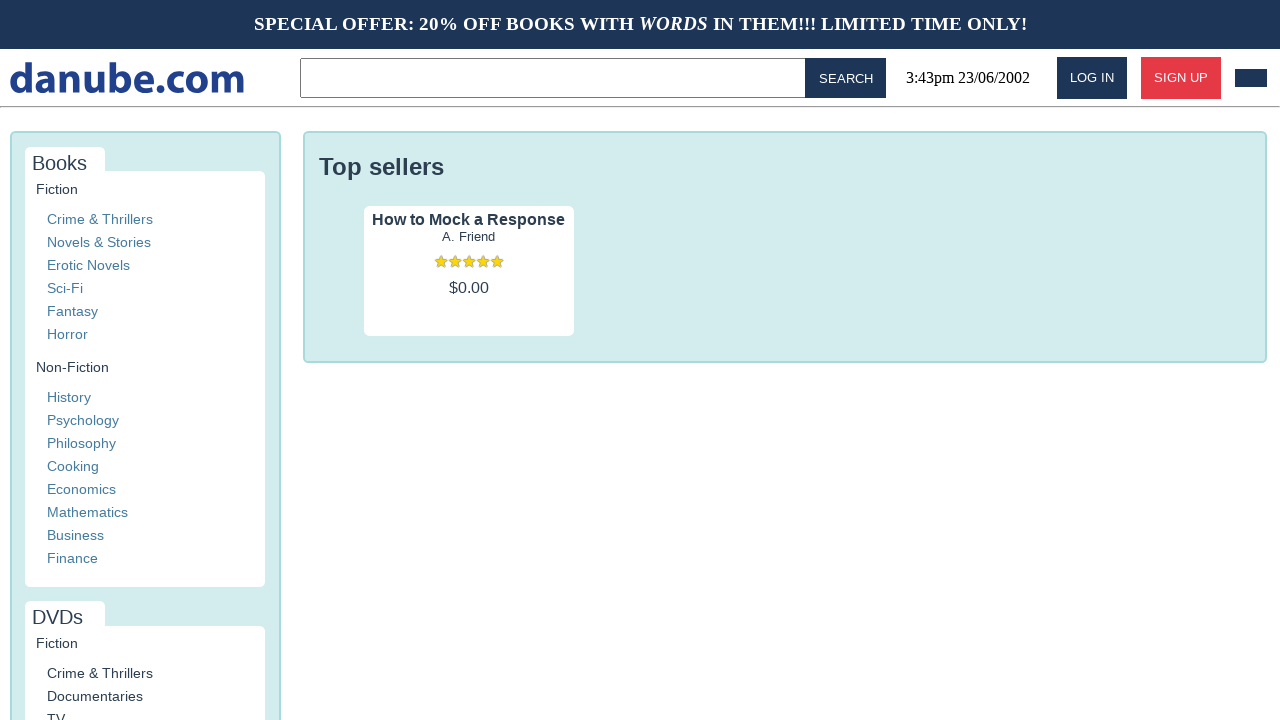

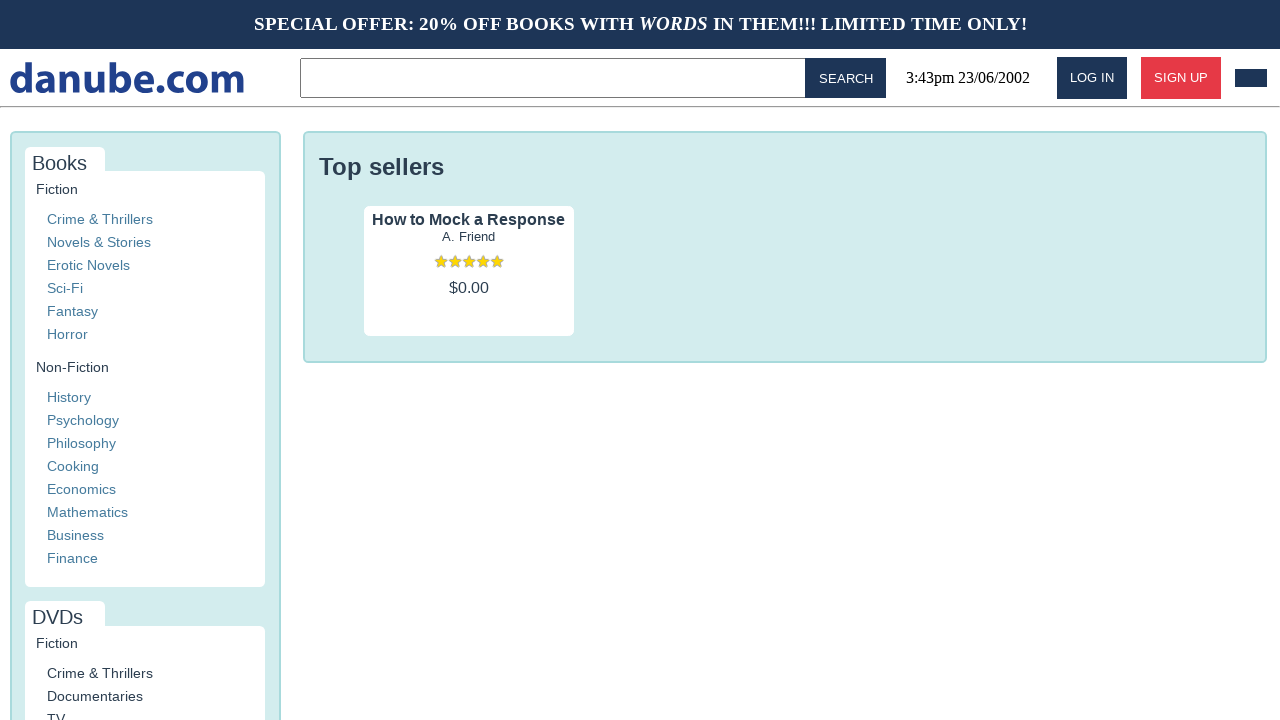